Tests window switching functionality by clicking a link that opens a new window, extracting text from the new window, then using that text to fill a form field in the original window

Starting URL: https://rahulshettyacademy.com/loginpagePractise/#/

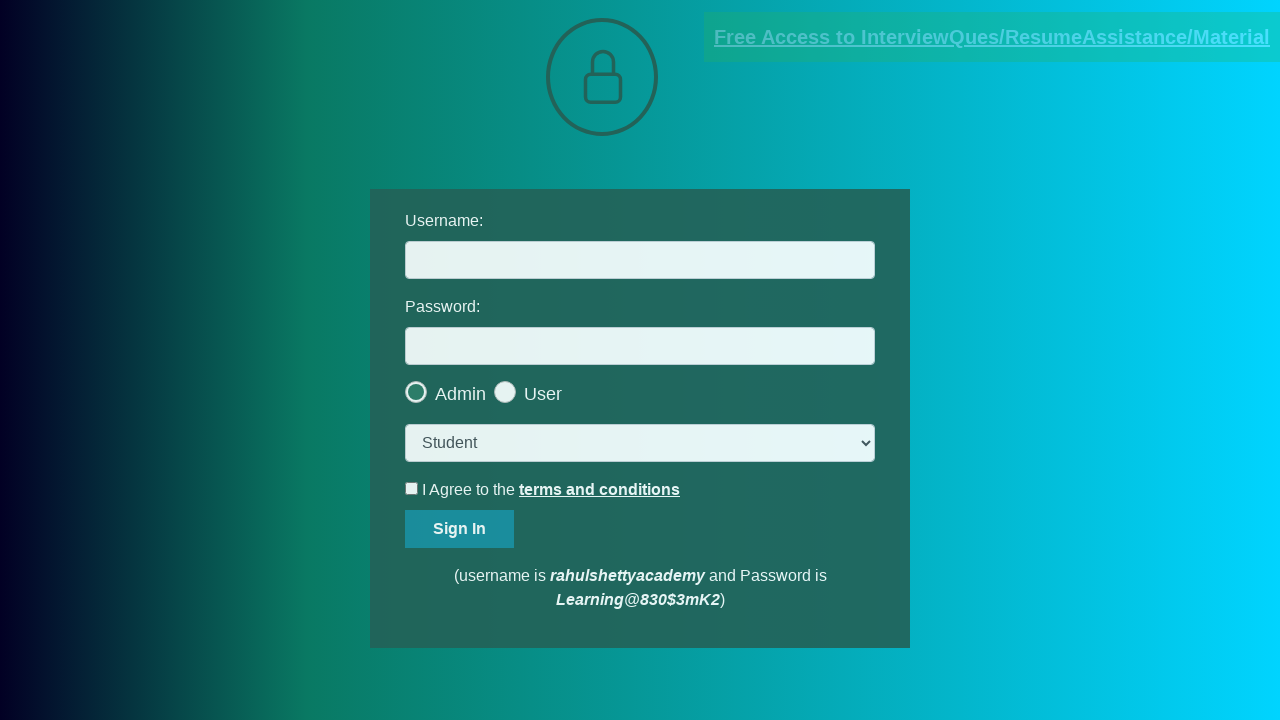

Clicked blinking text link to open new window at (992, 37) on a.blinkingText
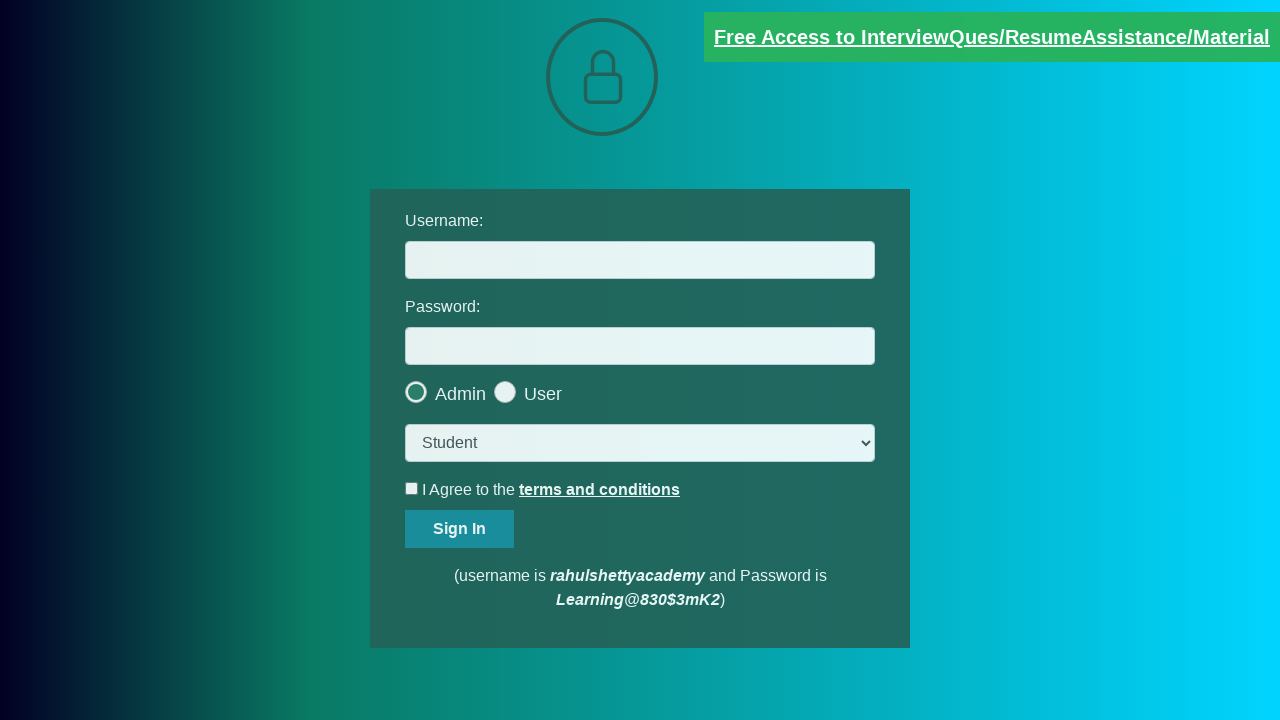

New window/tab opened and captured
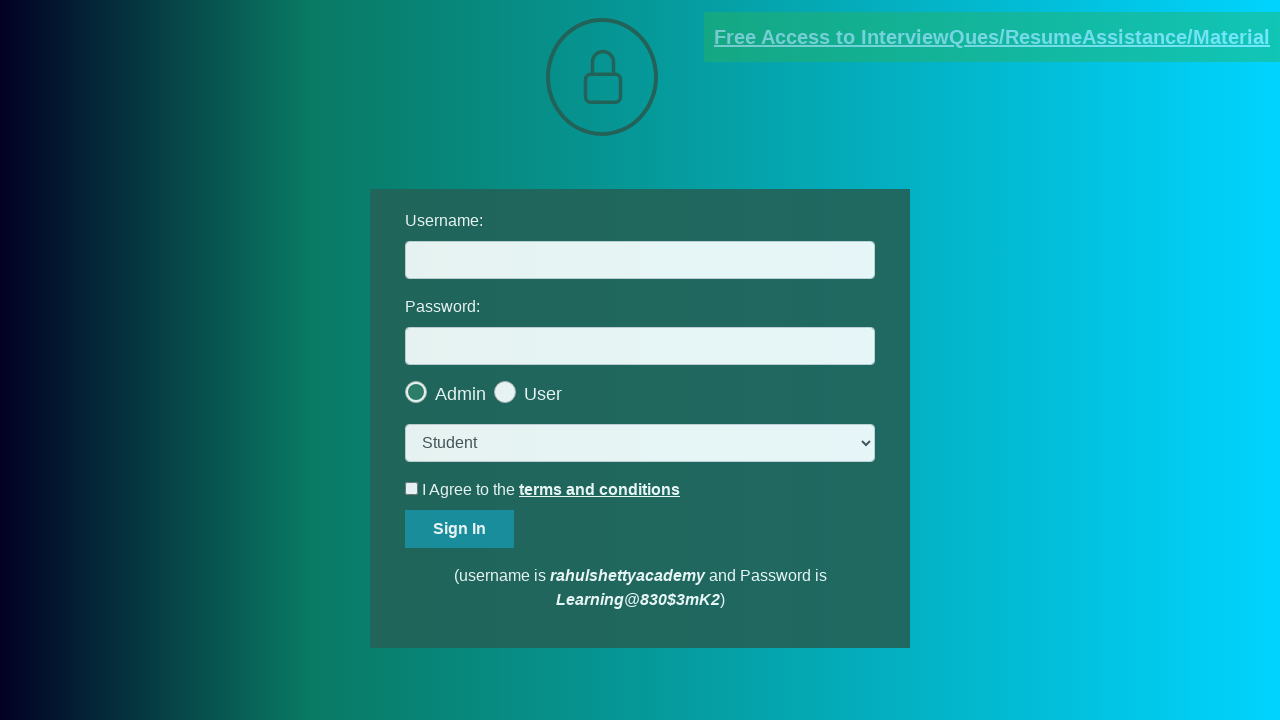

Extracted red paragraph text from new window
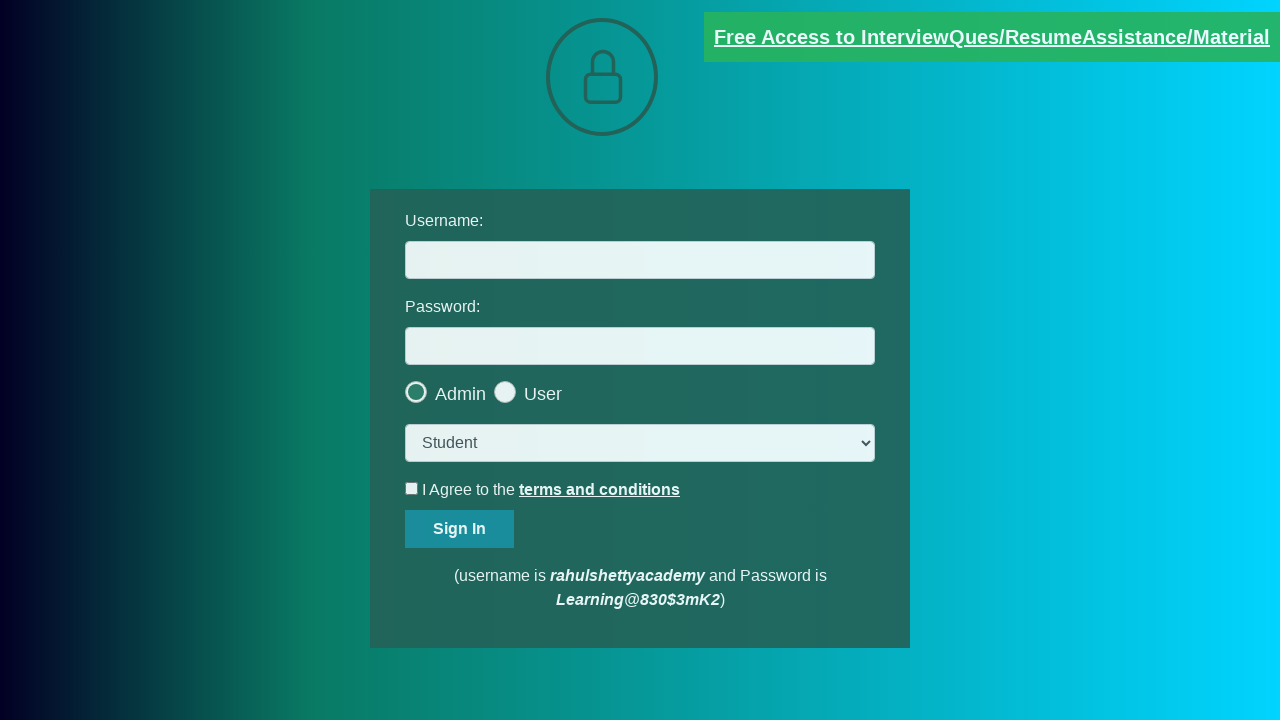

Parsed username from text: mentor@rahulshettyacademy.com
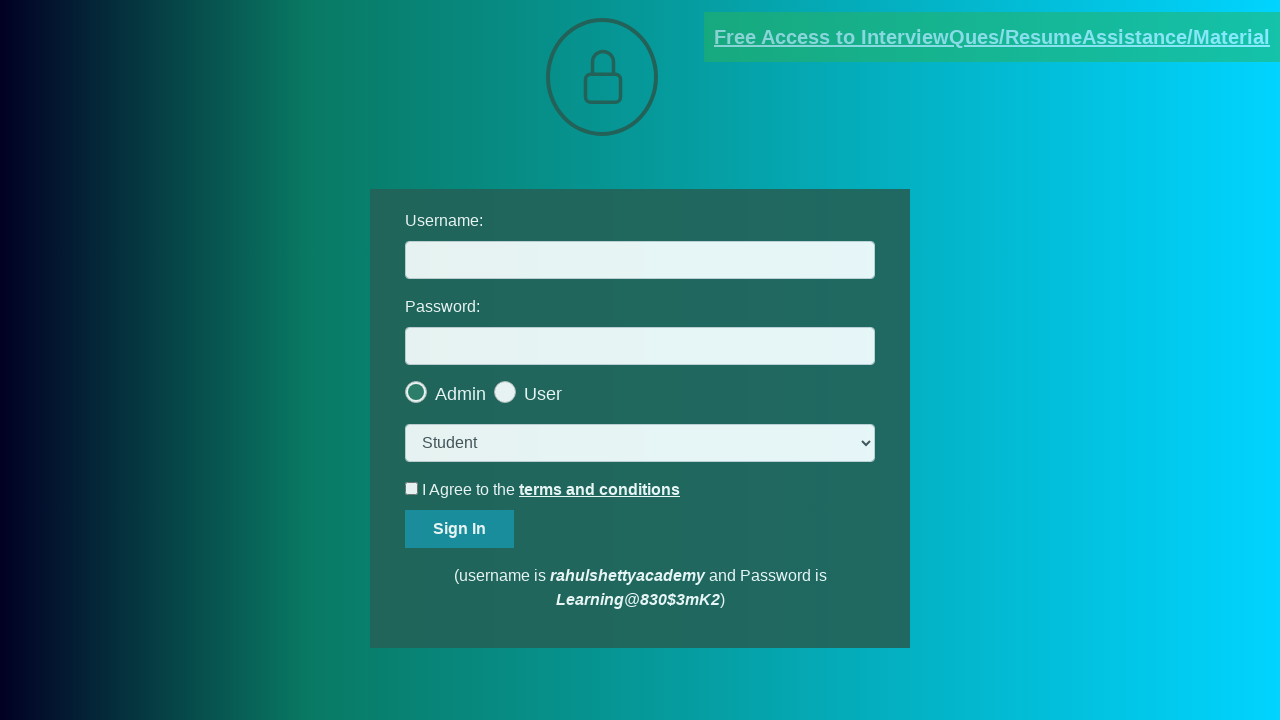

Filled username field with extracted username on #username
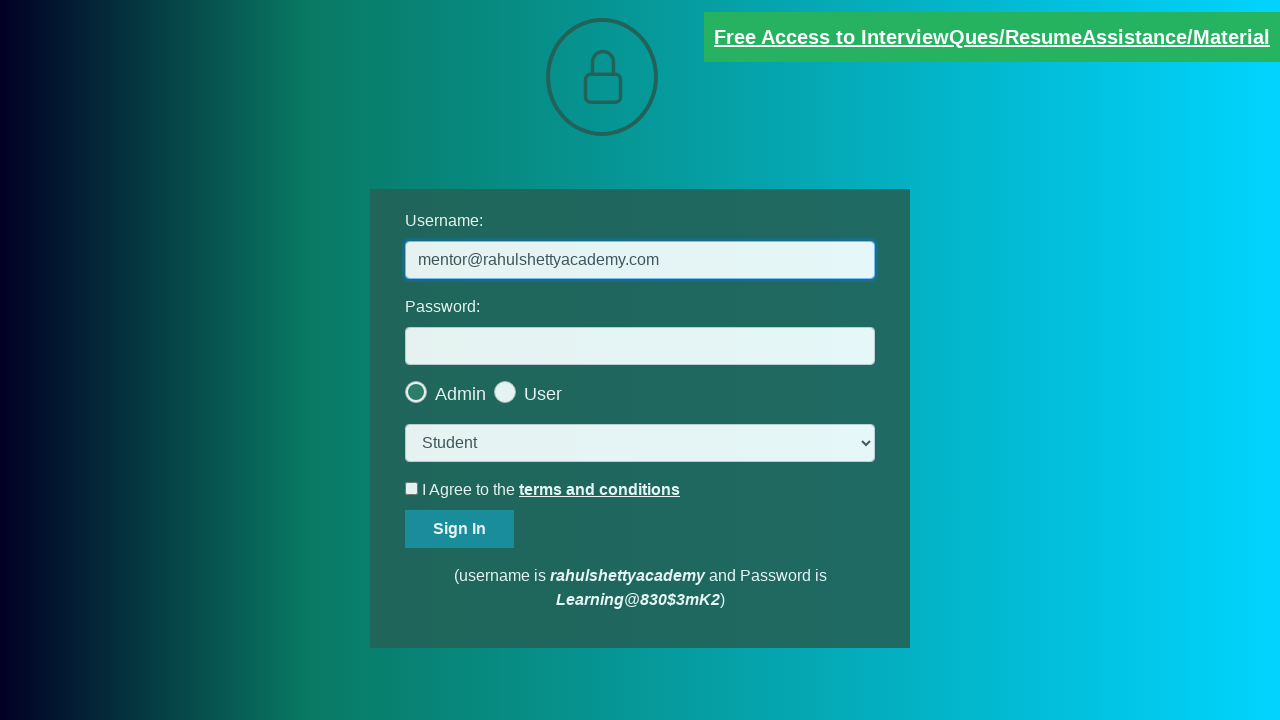

Filled password field with test password on #password
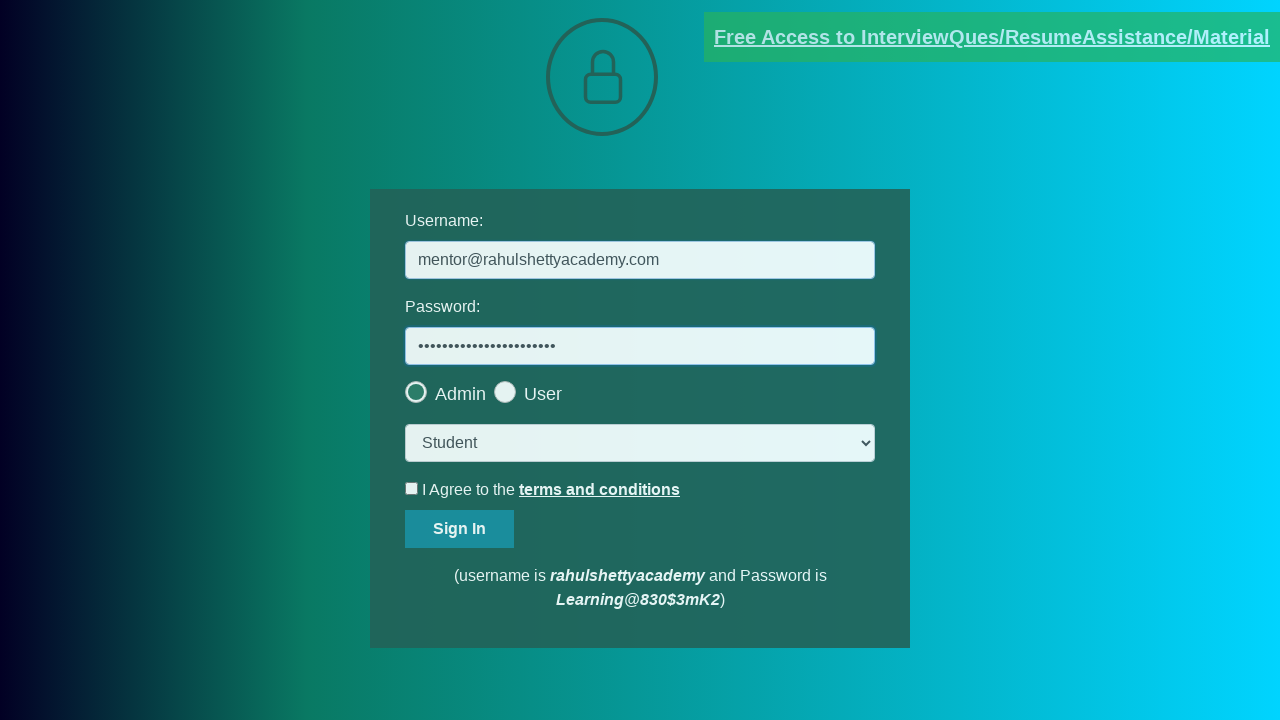

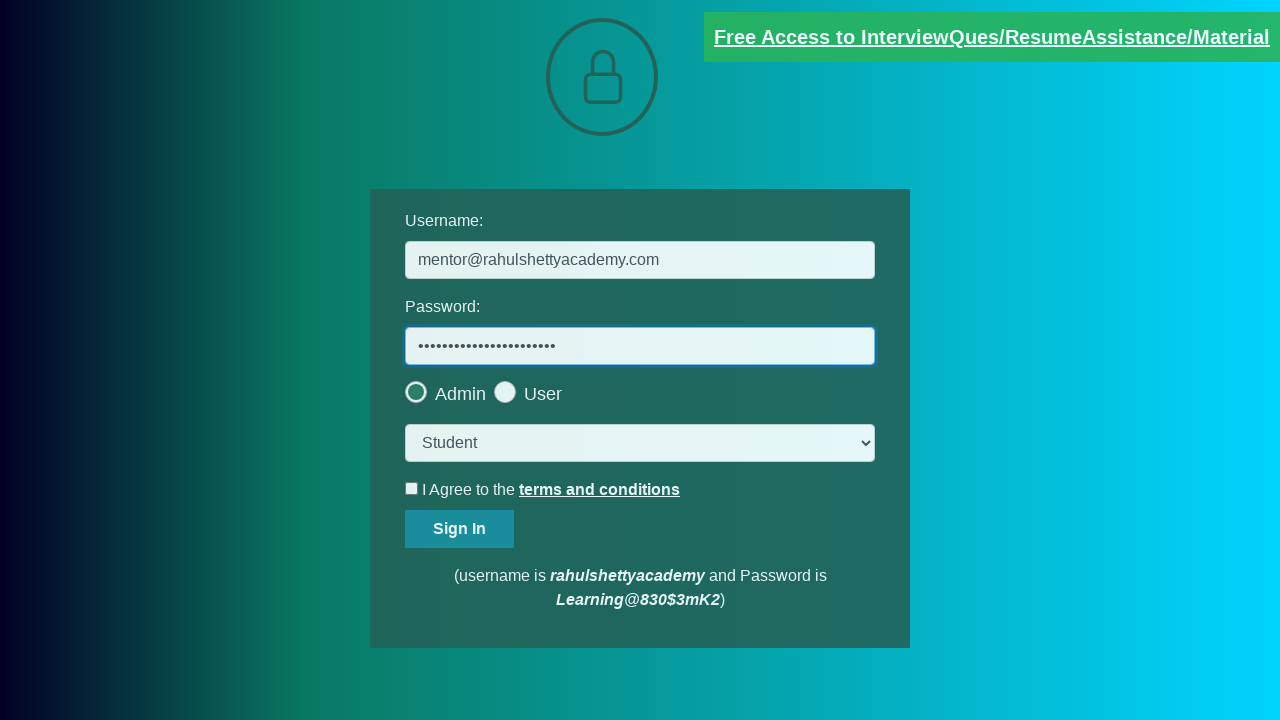